Navigates to a GitHub repository page and clicks on a CodePen link within the repository content

Starting URL: https://github.com/jasonmayes/Real-Time-Person-Removal

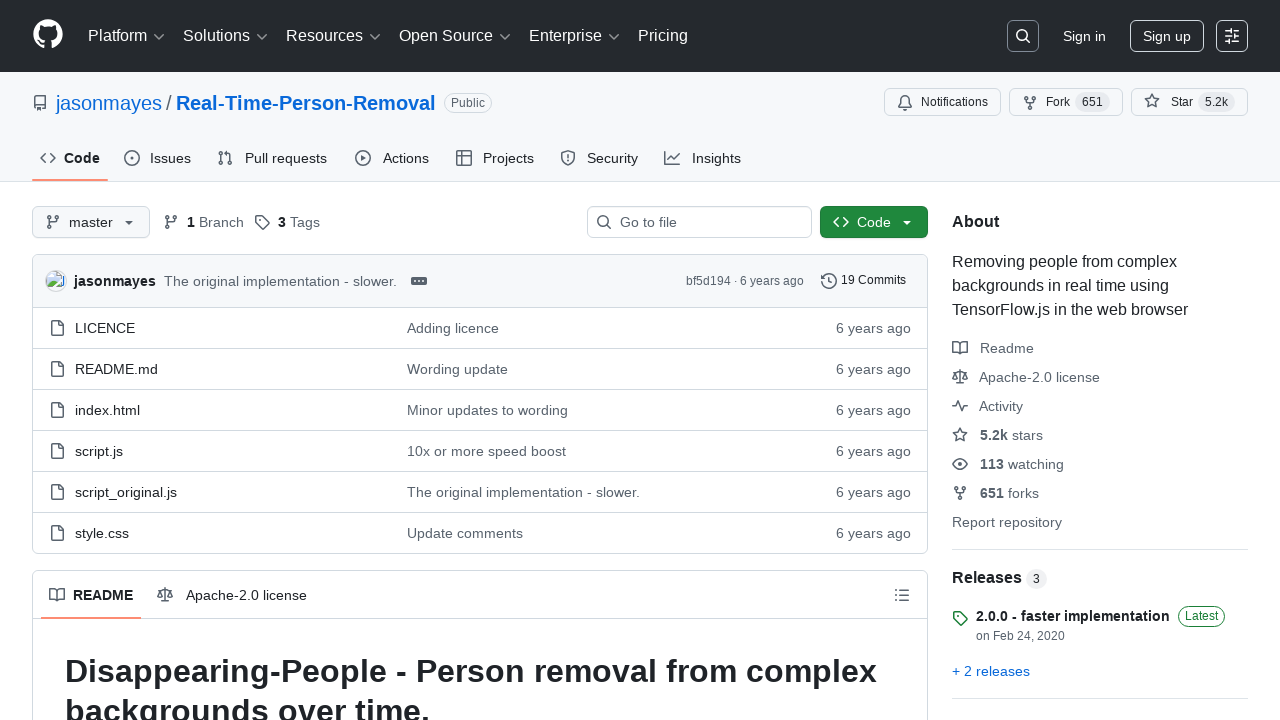

Navigated to GitHub repository page for Real-Time-Person-Removal
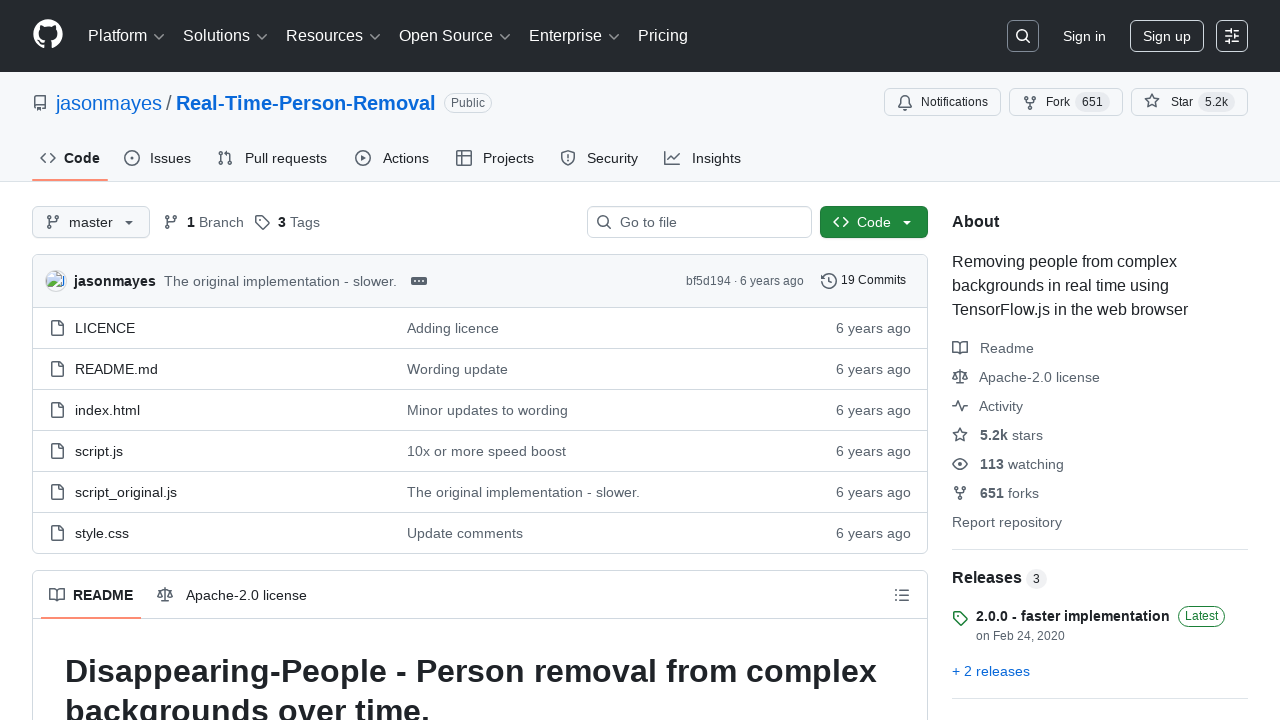

Clicked on CodePen link within the repository content at (317, 360) on internal:role=link[name="https://codepen.io/jasonmayes/pen/GRJqgma"i]
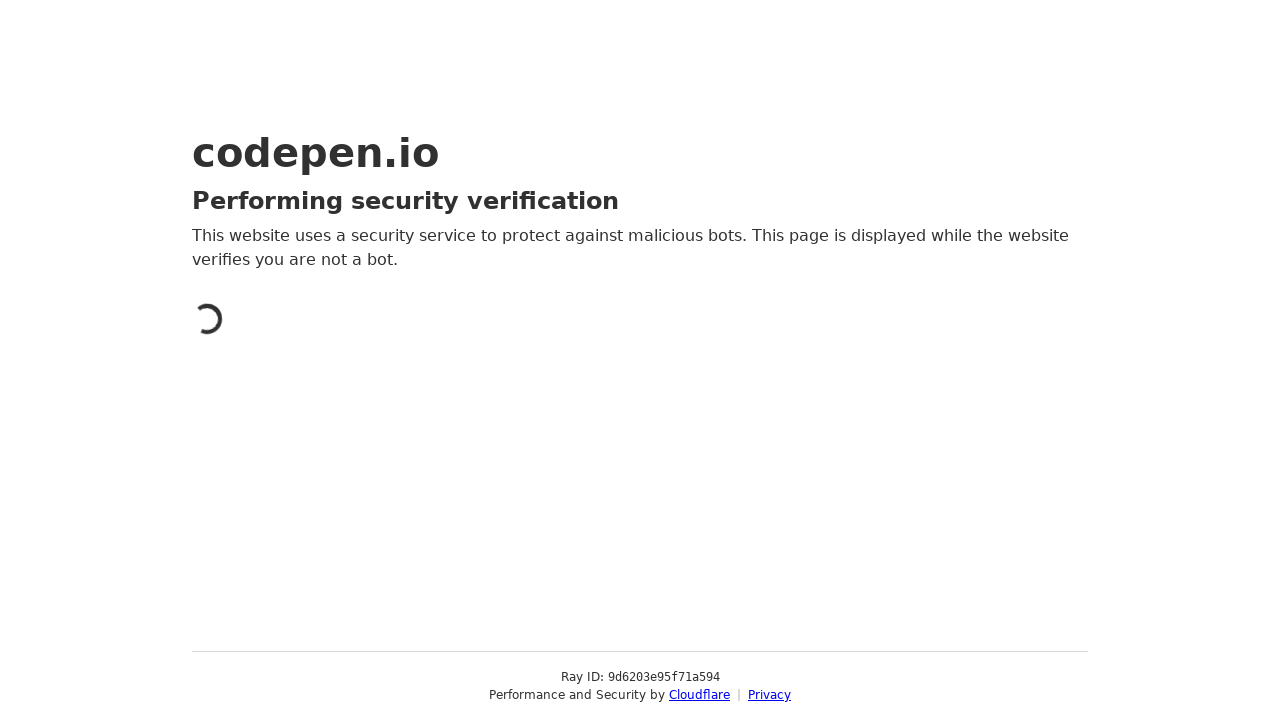

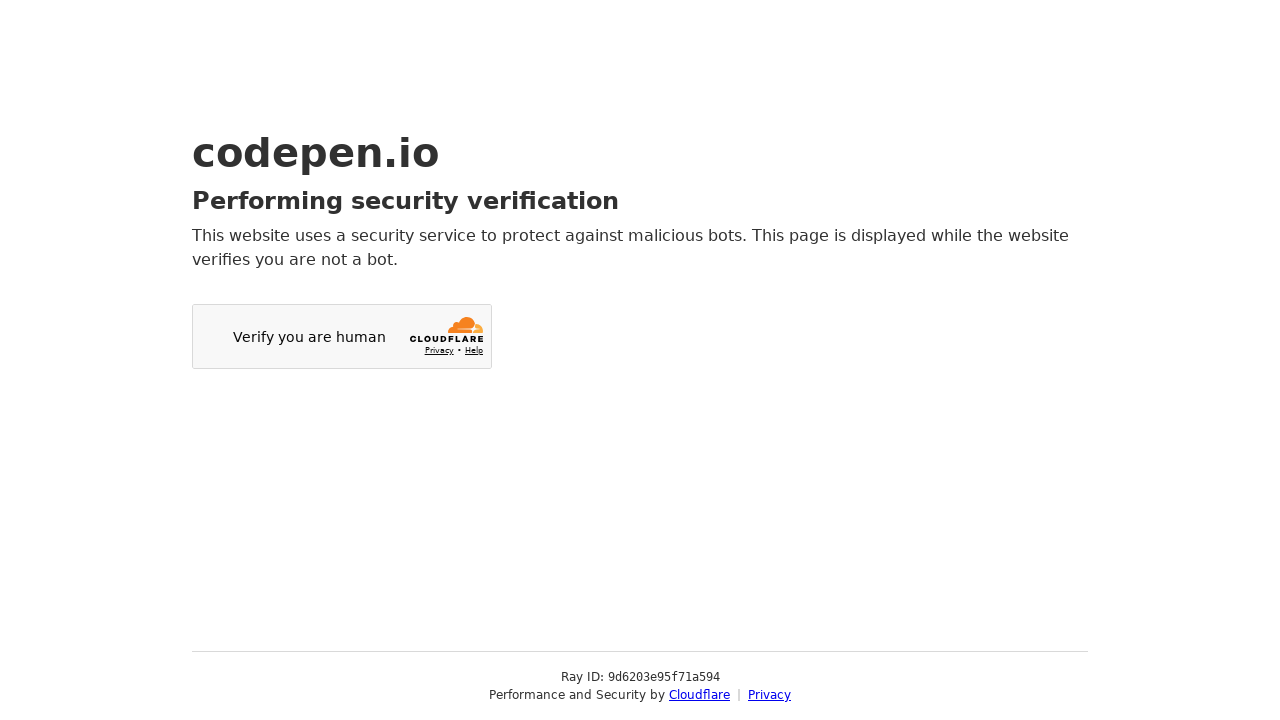